Tests the search functionality on Python.org by entering a search query and pressing Enter to submit

Starting URL: https://www.python.org/

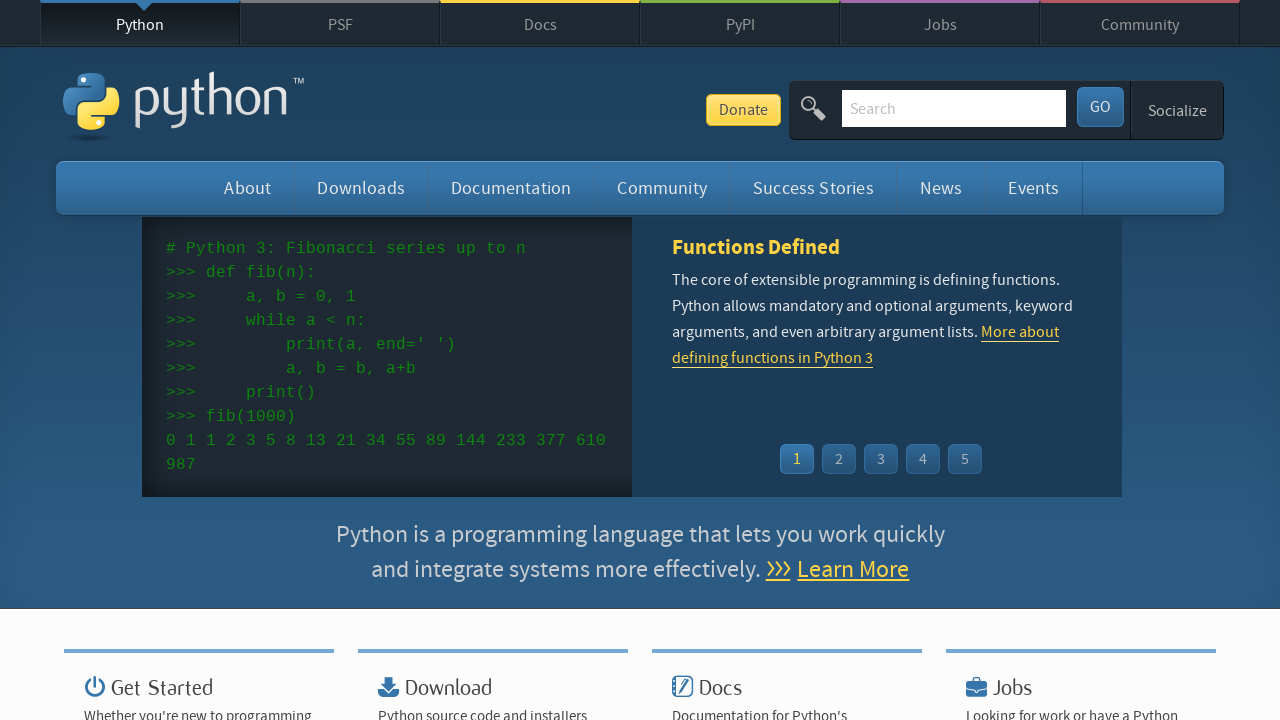

Filled search field with 'about' on #id-search-field
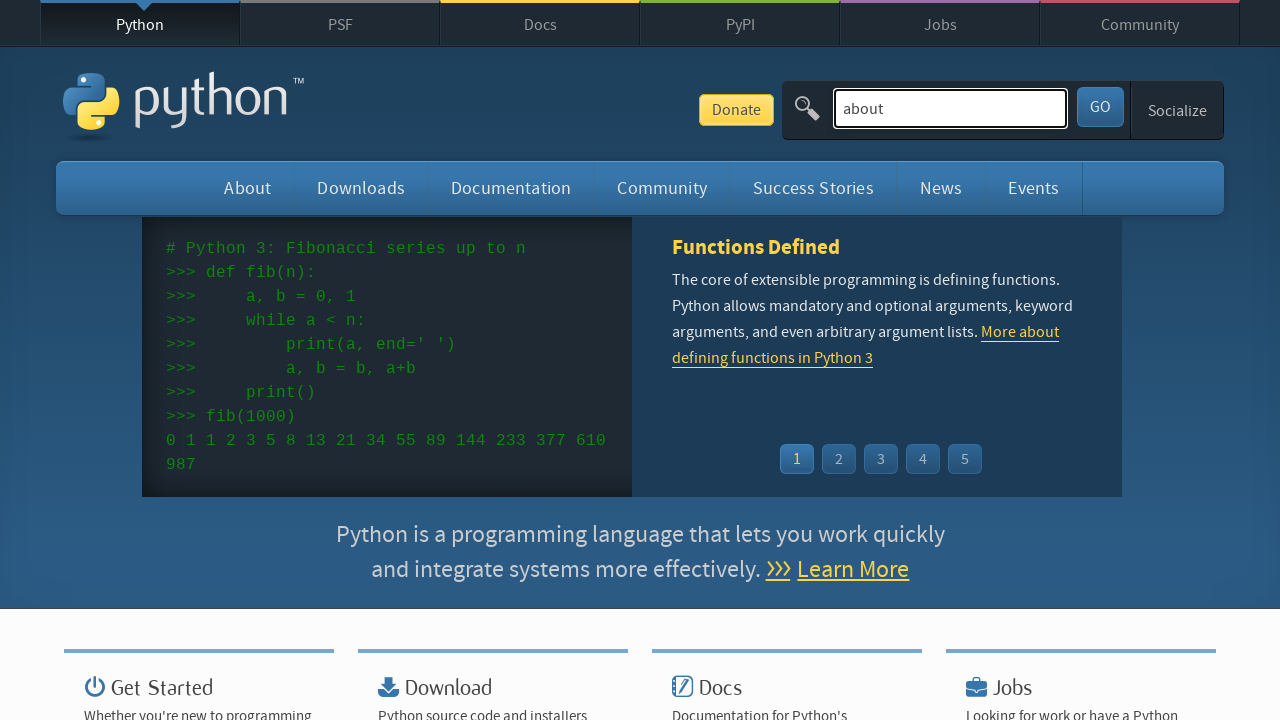

Pressed Enter to submit search query on #id-search-field
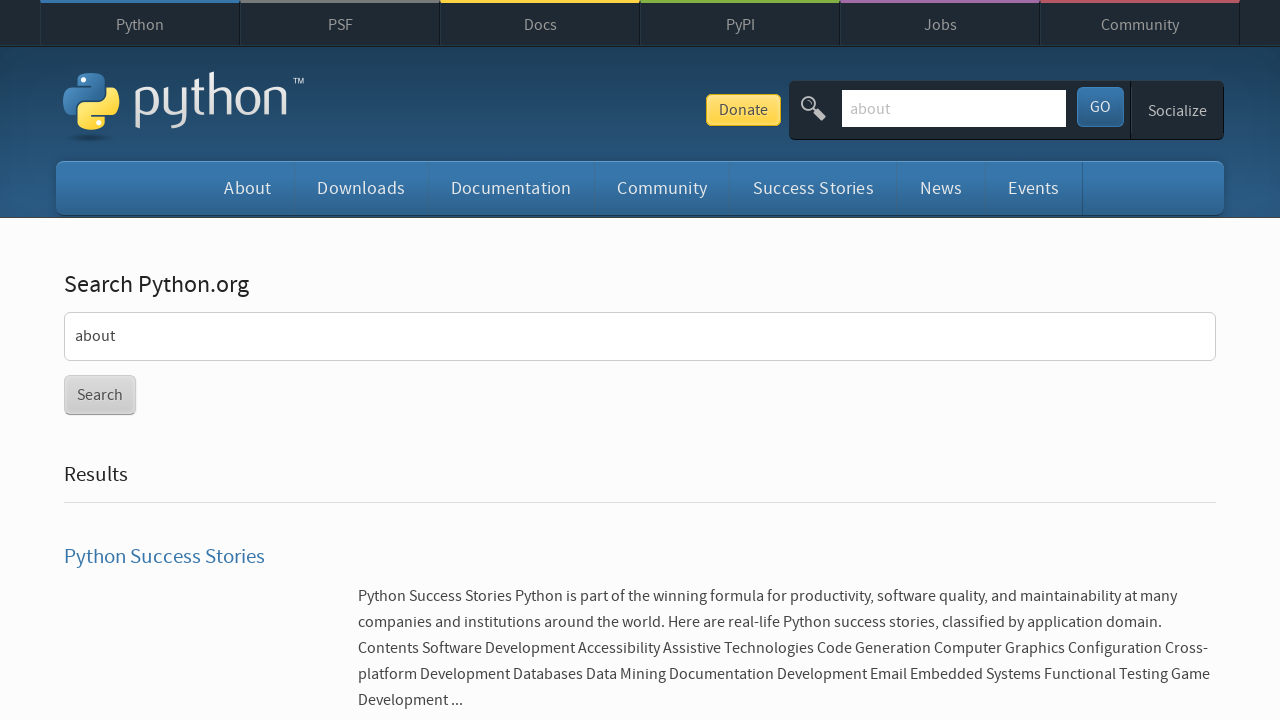

Search results loaded and network idle
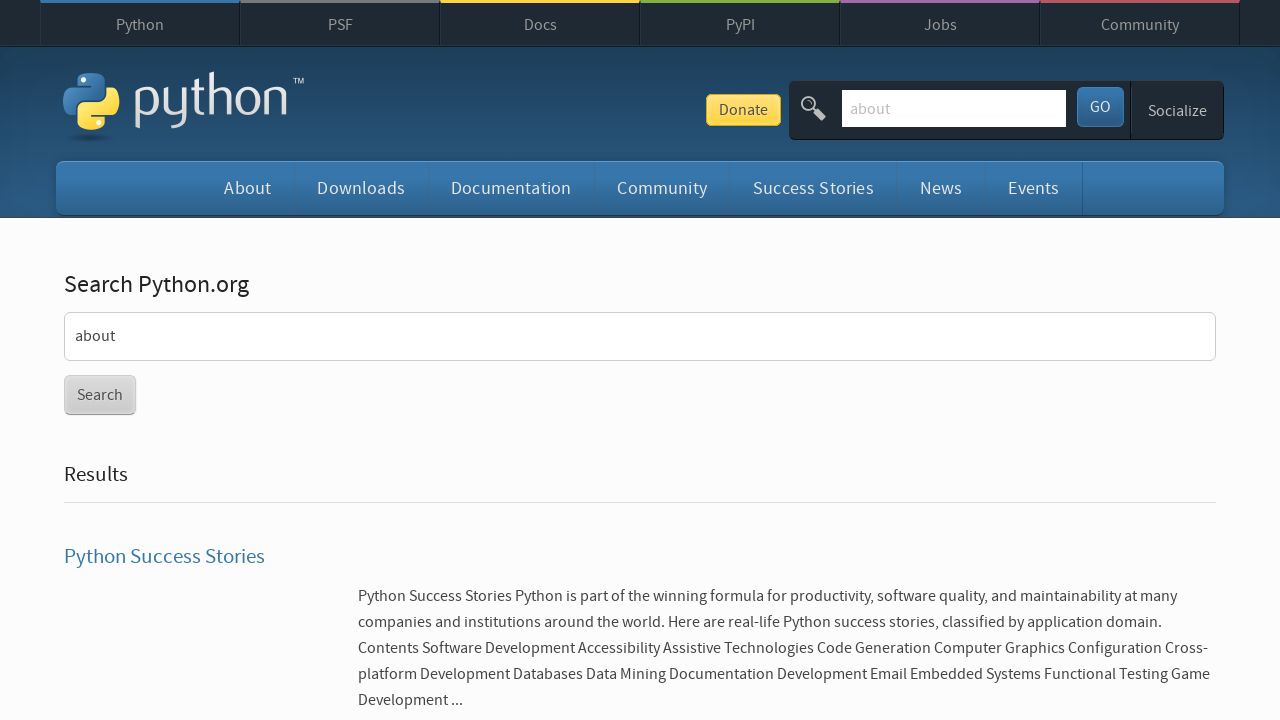

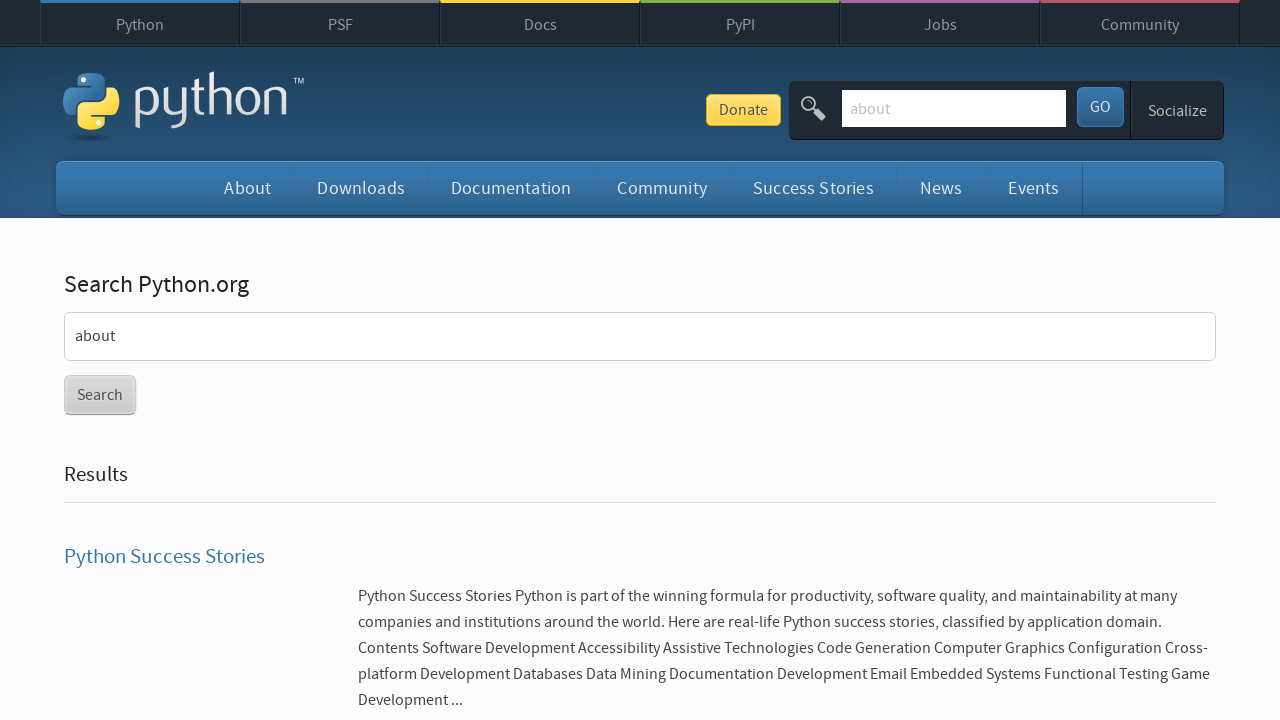